Tests right-click context menu functionality by right-clicking on an element, selecting "Copy" from the context menu, and accepting the resulting alert dialog.

Starting URL: https://swisnl.github.io/jQuery-contextMenu/demo.html

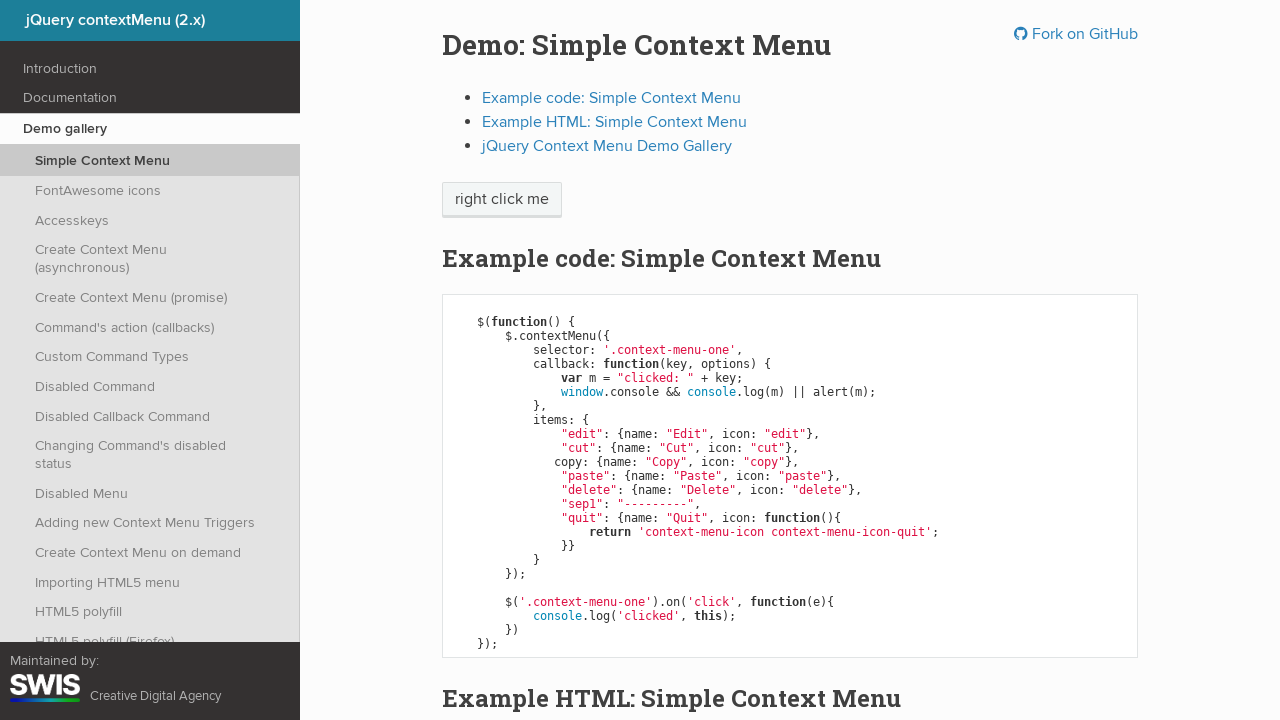

Right-click target element 'right click me' is visible
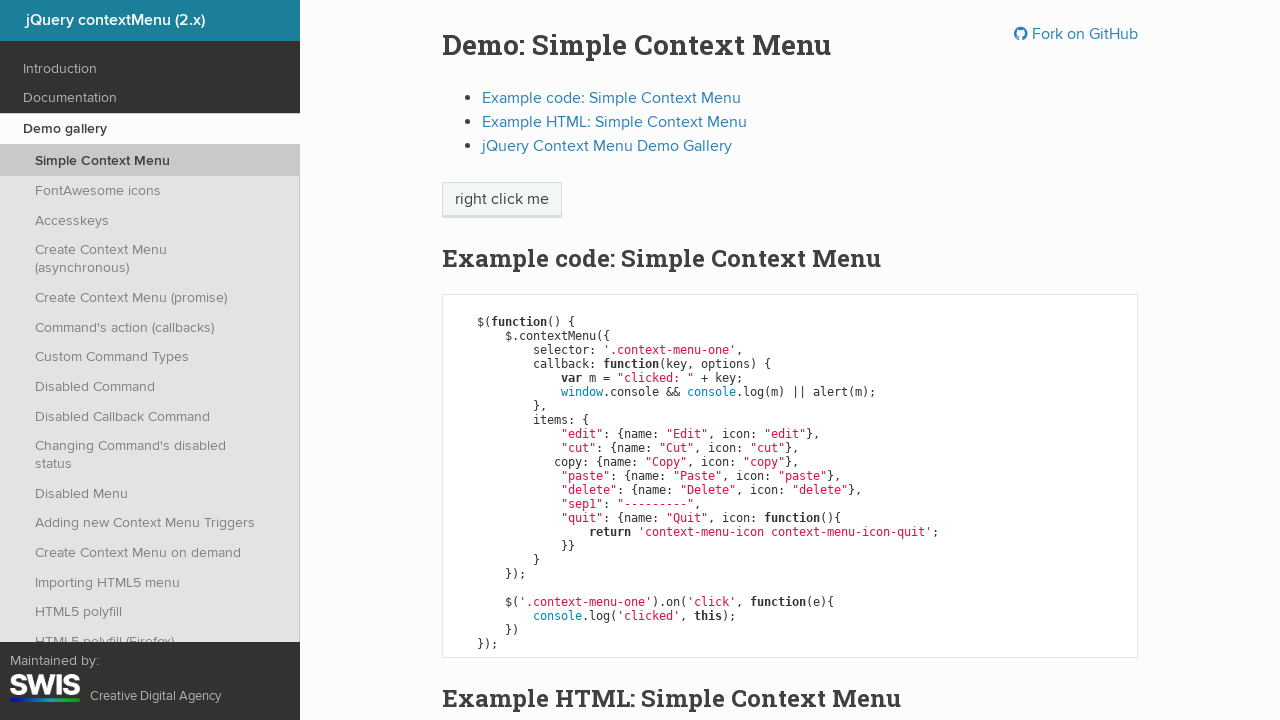

Right-clicked on 'right click me' element to open context menu at (502, 200) on //span[text()='right click me']
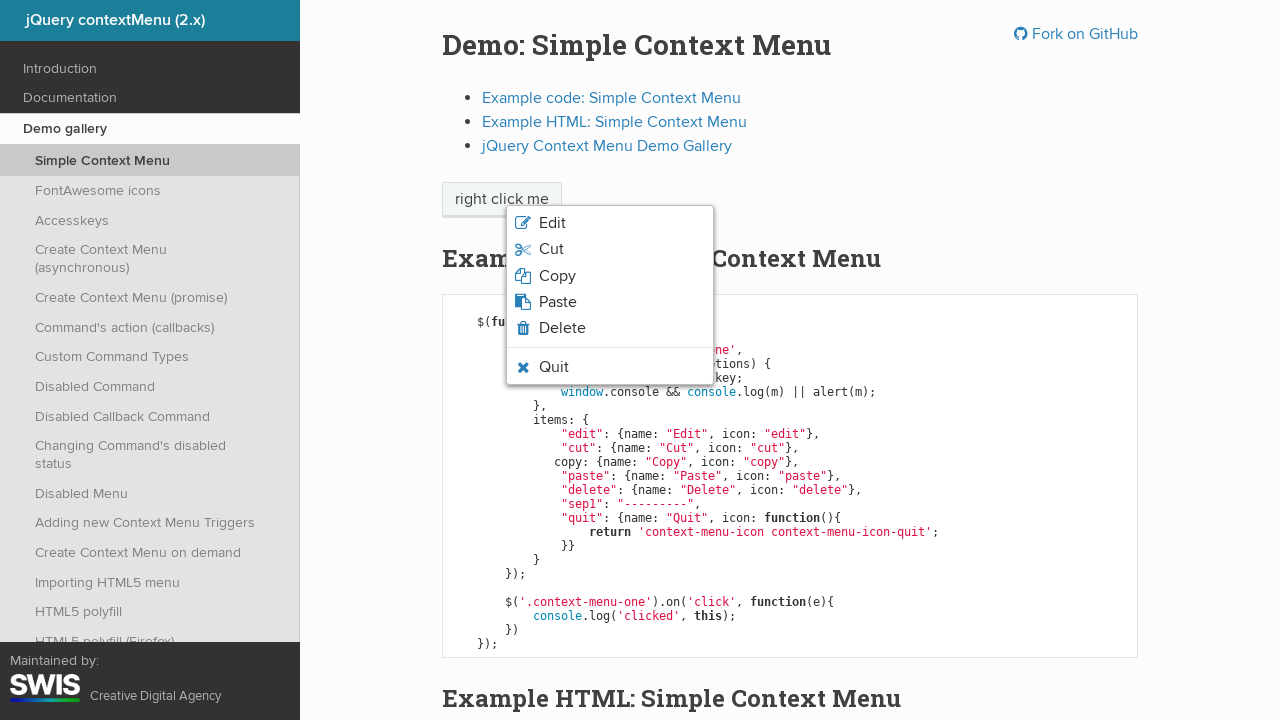

Context menu appeared with Copy option visible
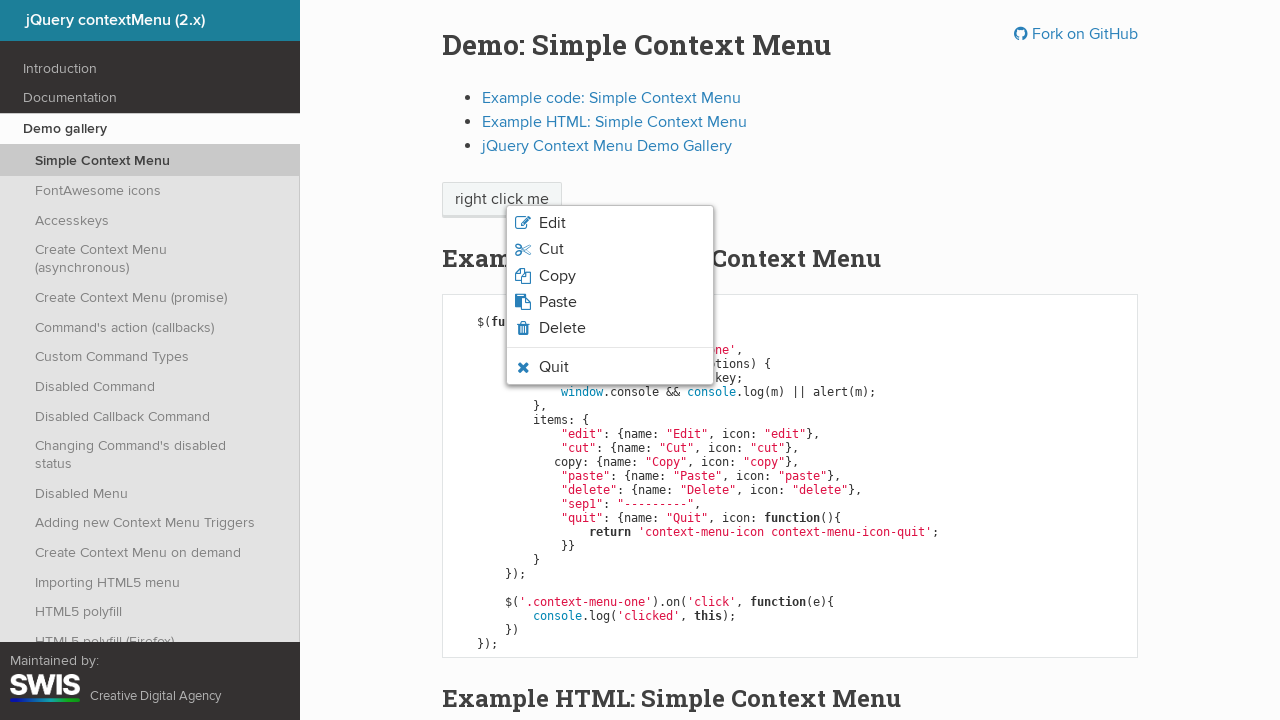

Clicked Copy option from context menu at (557, 276) on (//span[contains(text(),'Copy')])[2]
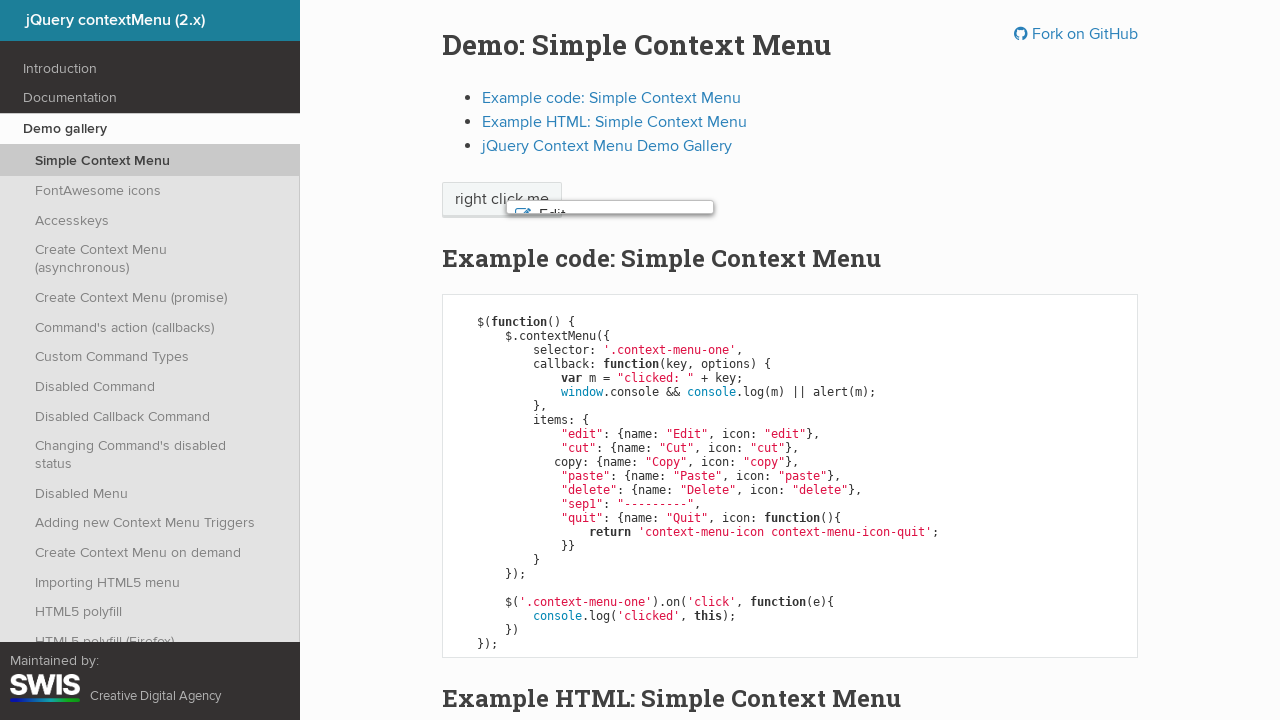

Set up dialog handler to accept alerts
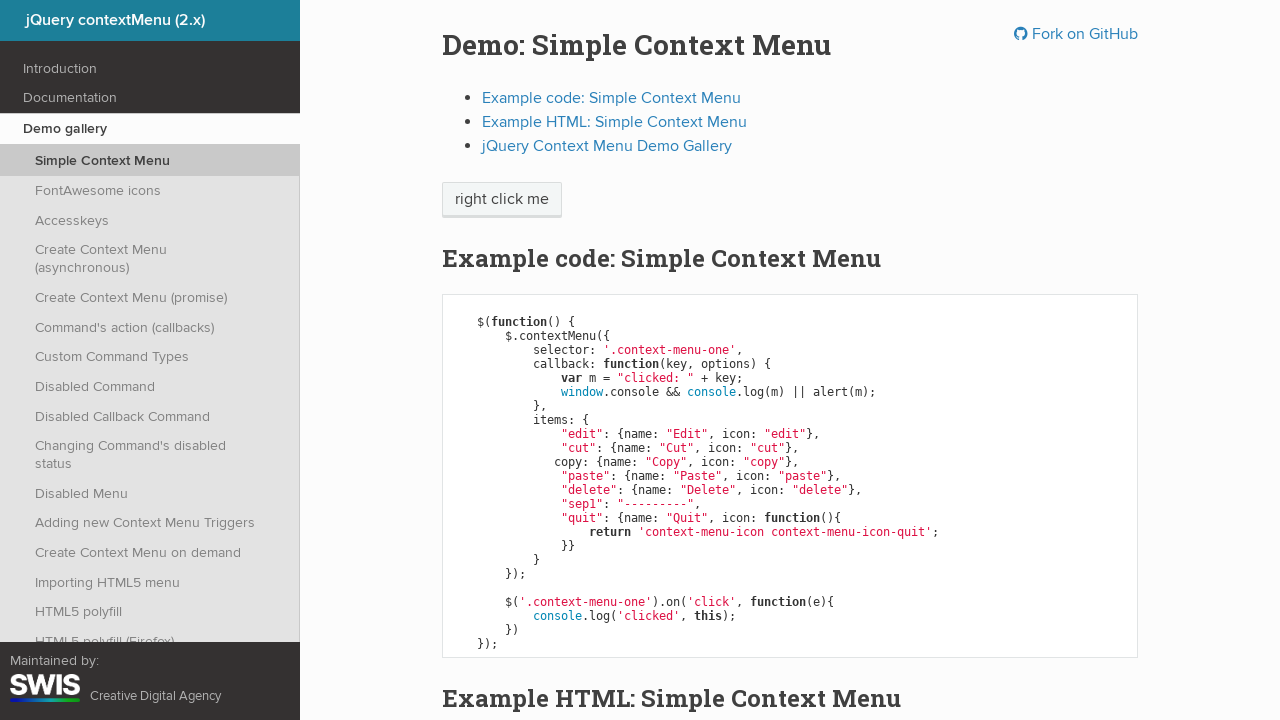

Waited for alert dialog to be processed
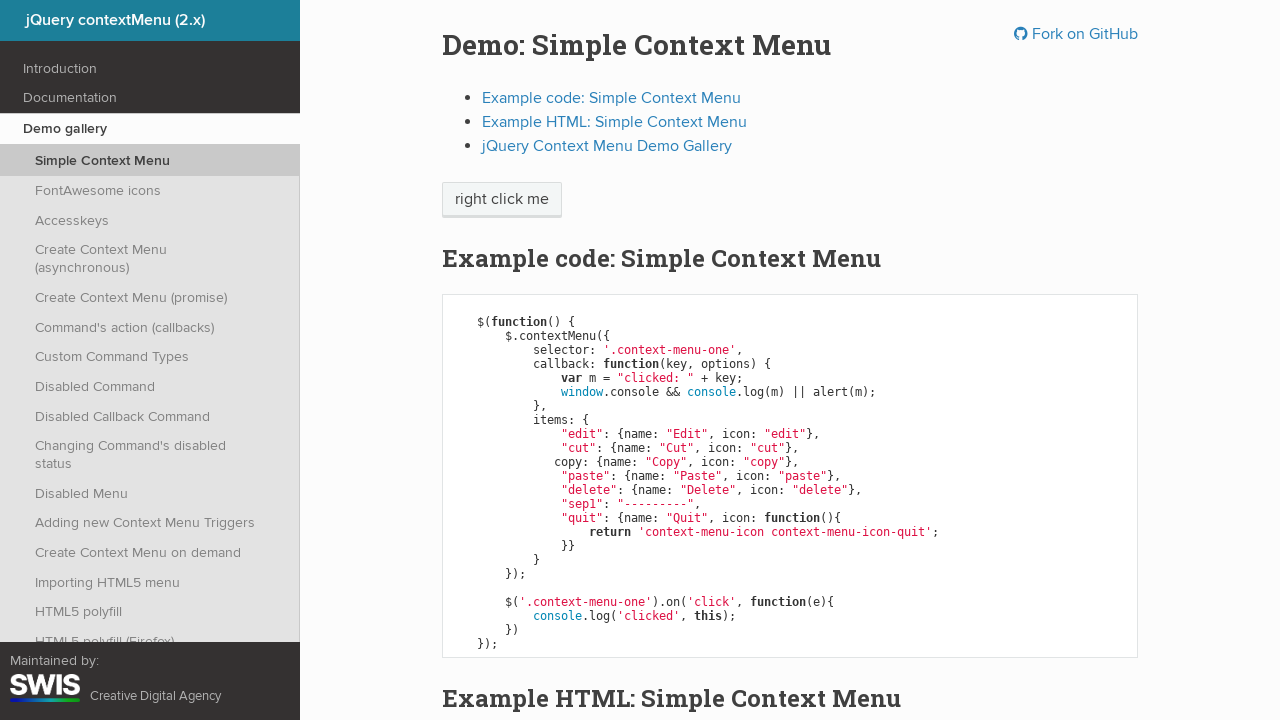

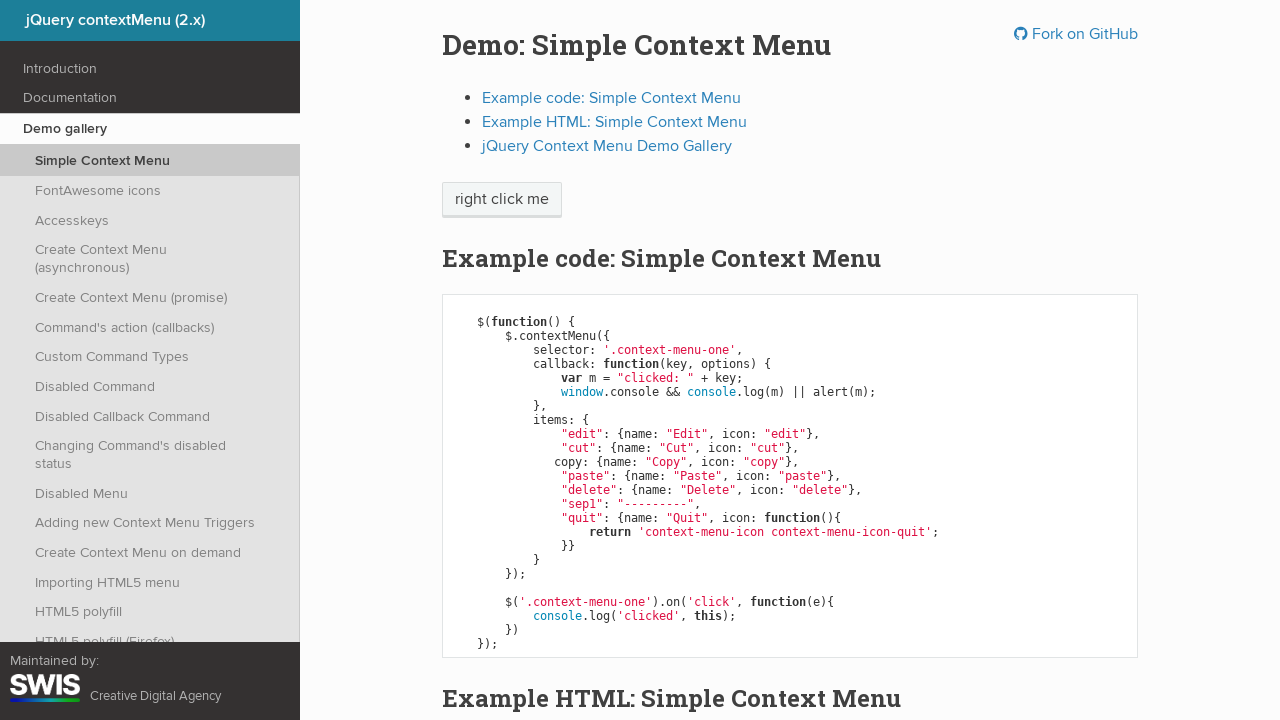